Tests drag and drop functionality on jQuery UI demo page by dragging an element and dropping it onto a target, then navigating to the Selectable demo

Starting URL: https://jqueryui.com/droppable/

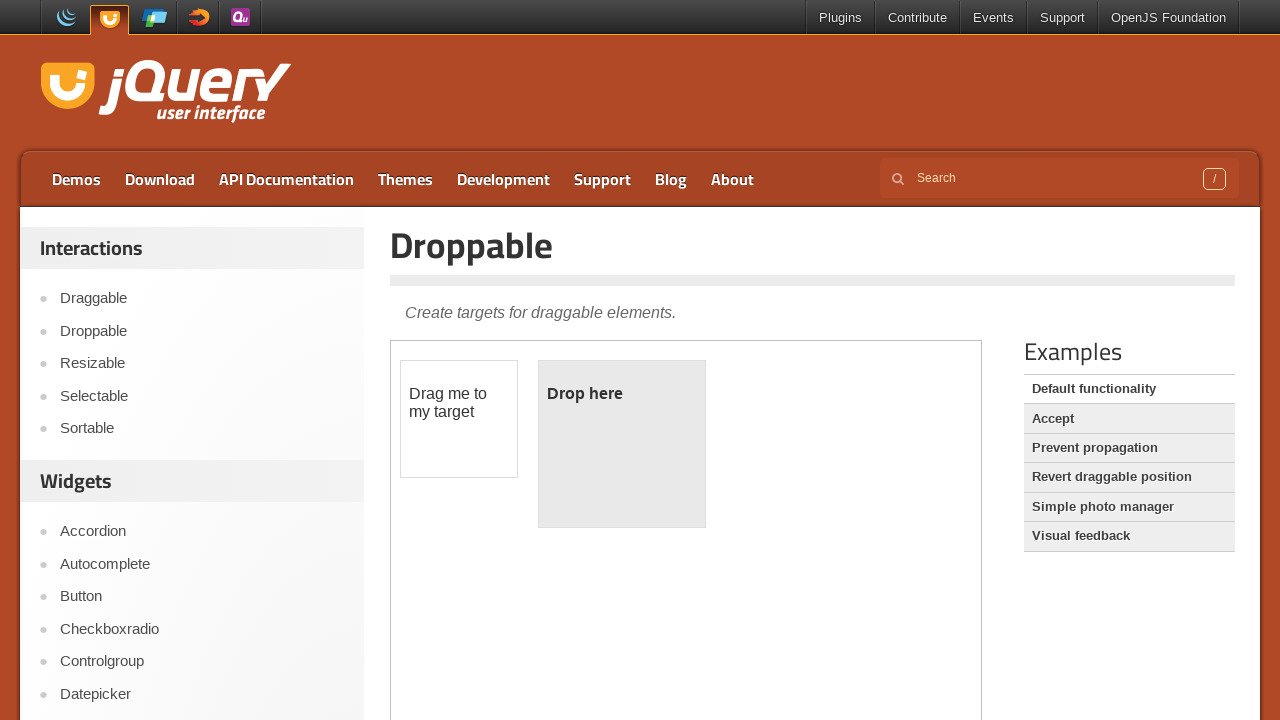

Located the iframe containing the drag and drop demo
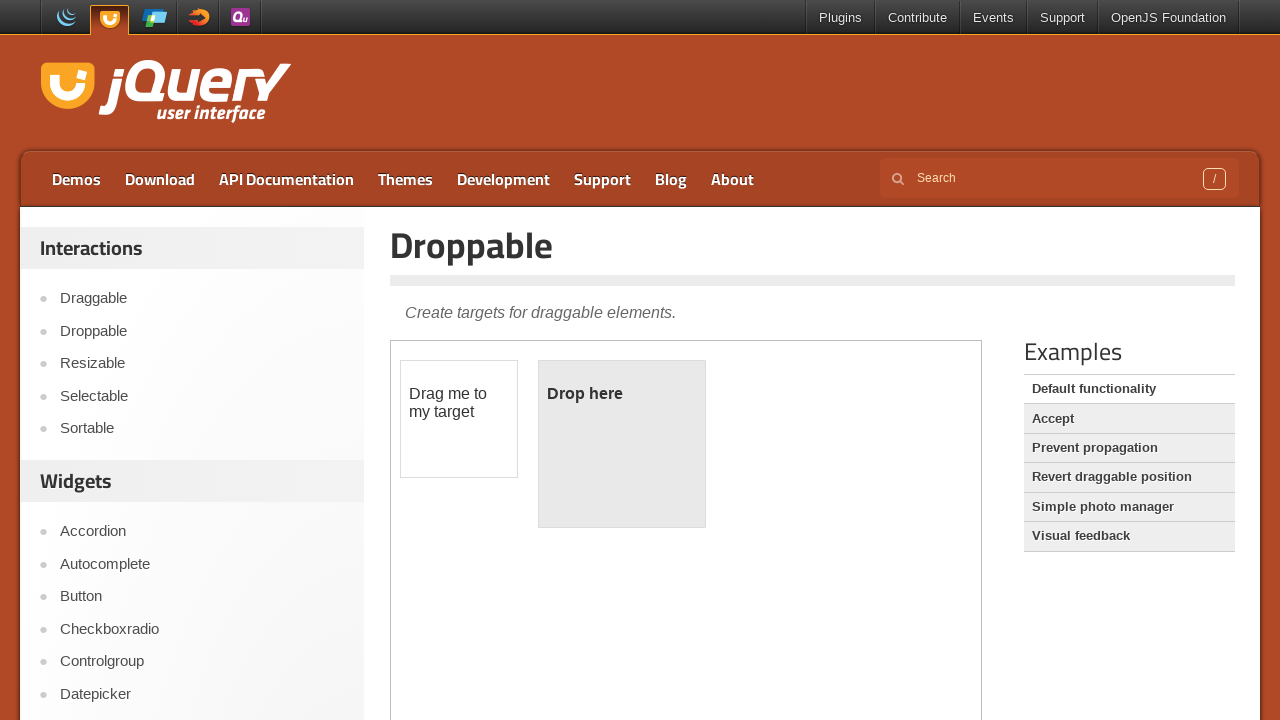

Located the draggable element
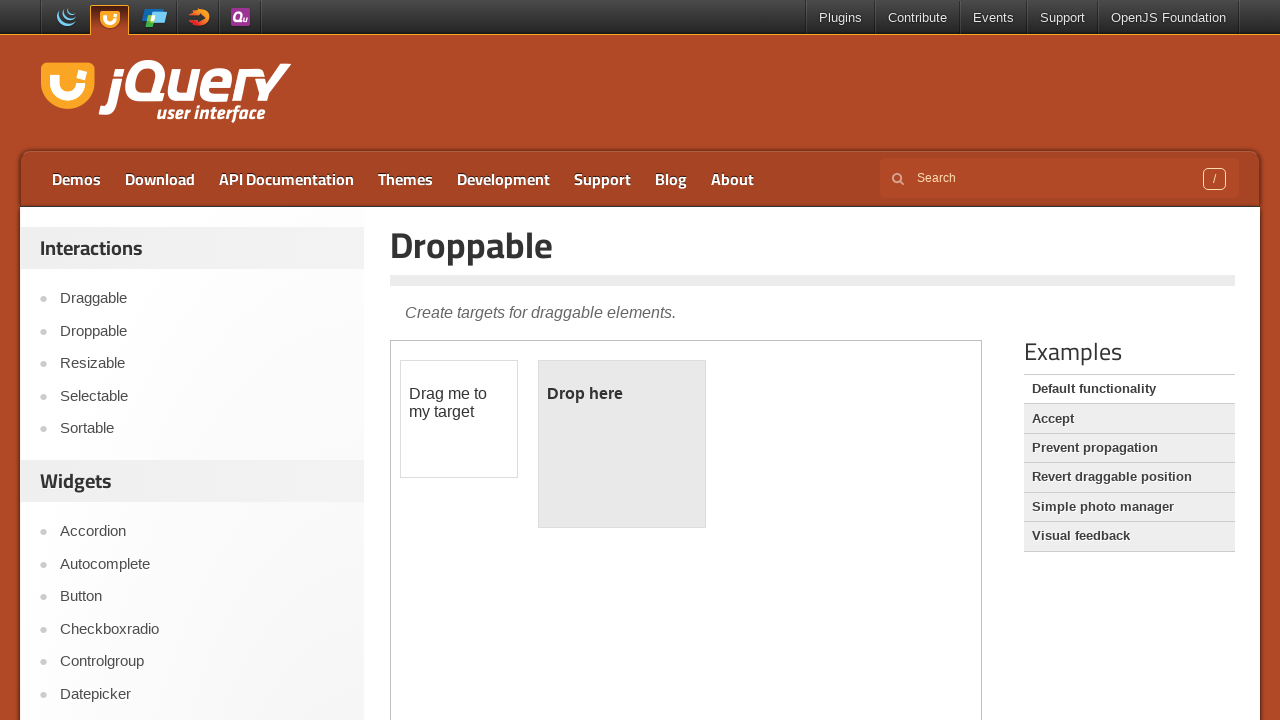

Located the droppable target element
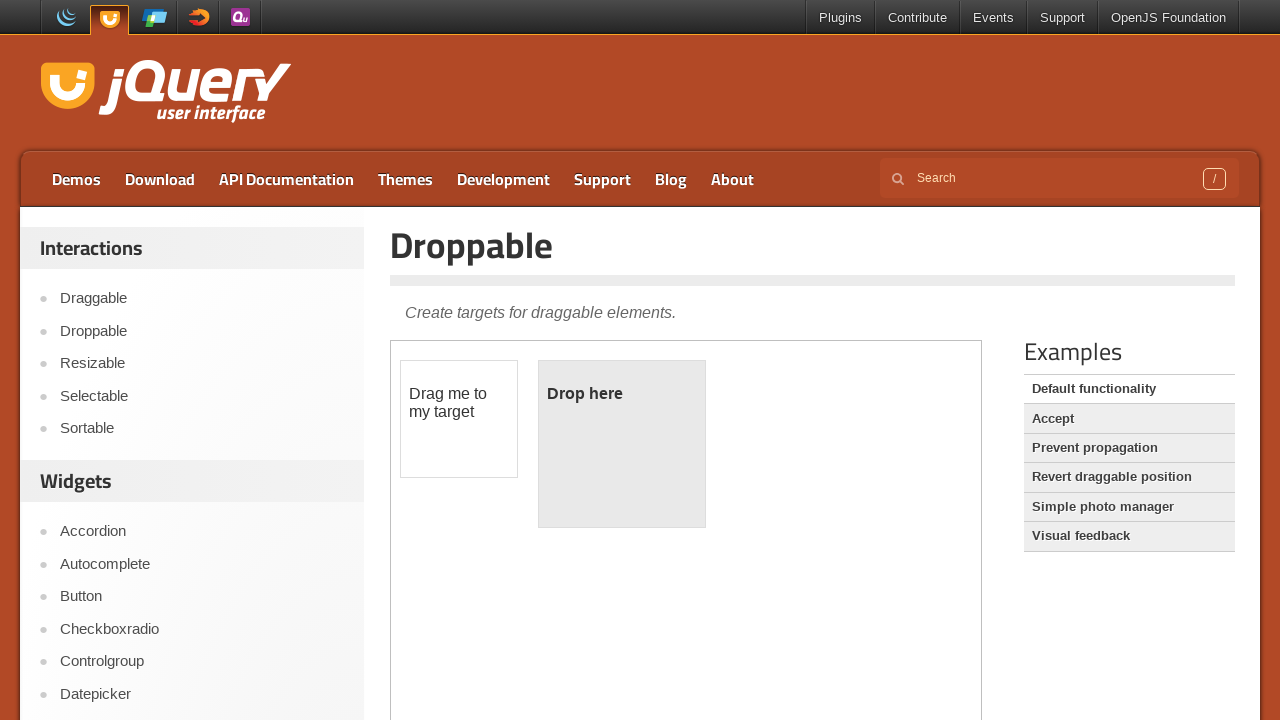

Dragged the draggable element and dropped it onto the droppable target at (622, 444)
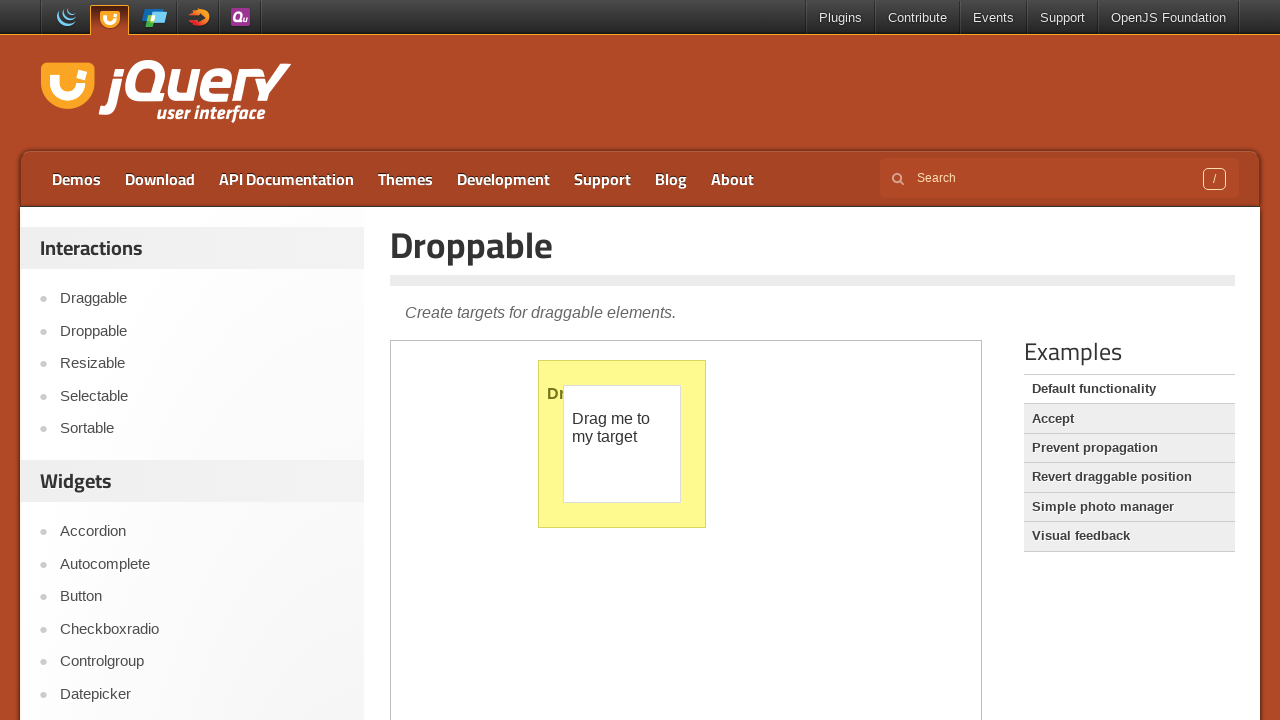

Clicked on the Selectable link to navigate to the Selectable demo at (202, 396) on a:text('Selectable')
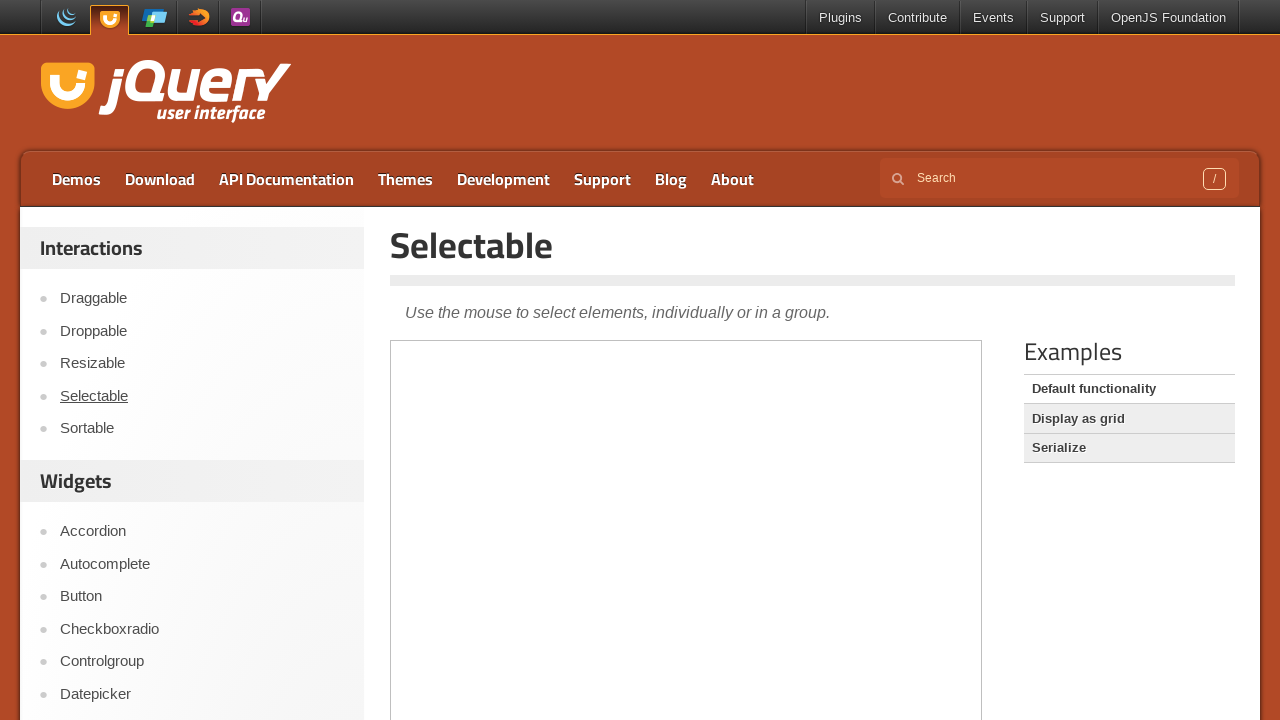

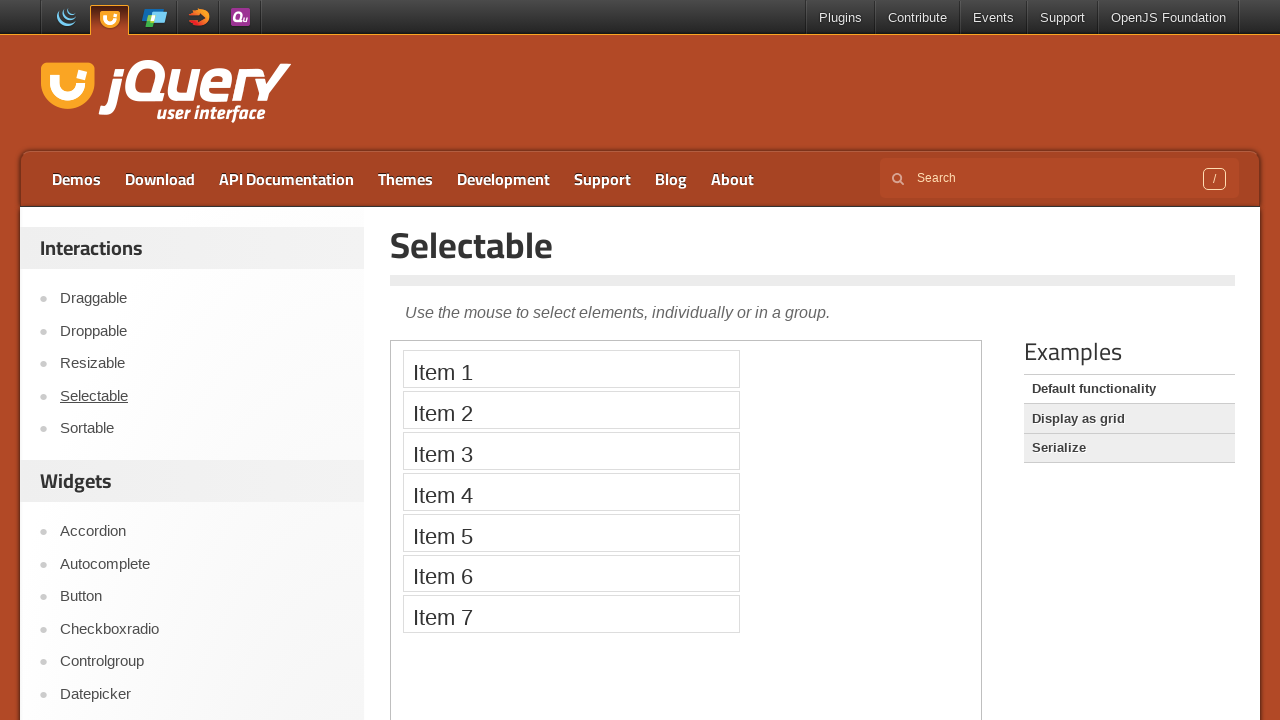